Navigates to the Playwright website, verifies page elements, clicks "Get Started" link, and verifies navigation to the intro page

Starting URL: https://playwright.dev/

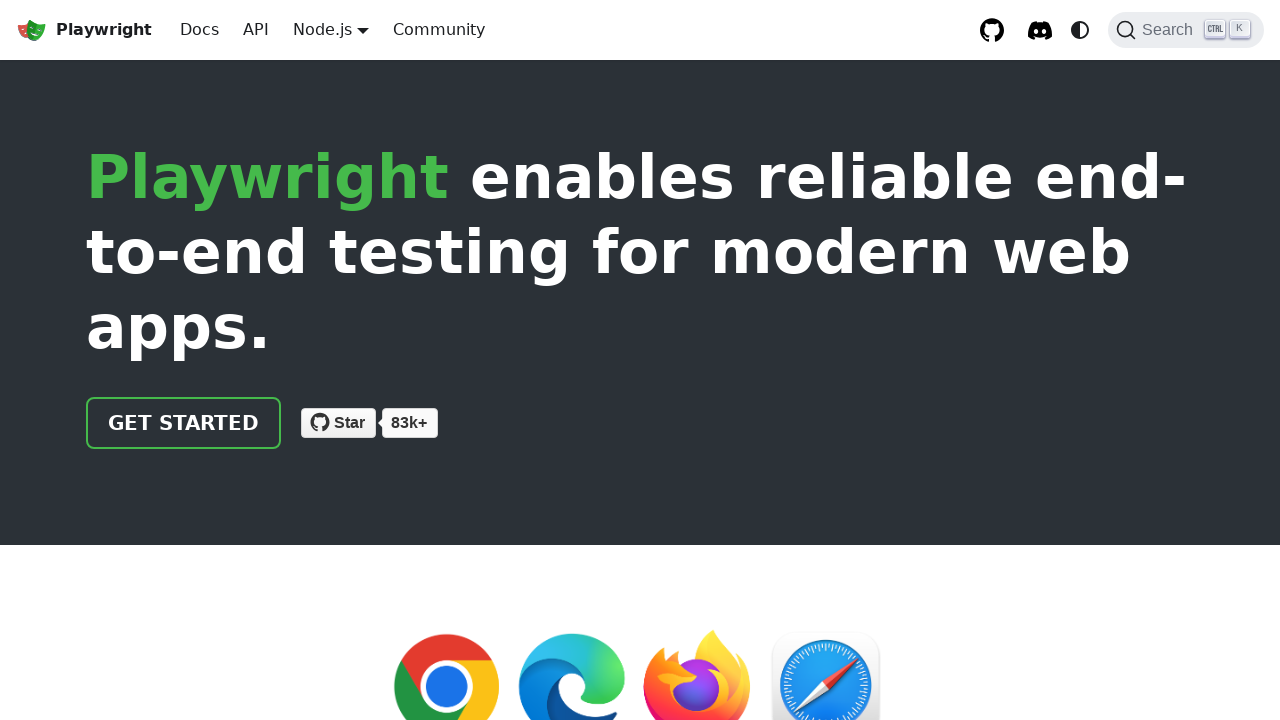

Waited for 'Get Started' link to be visible on Playwright homepage
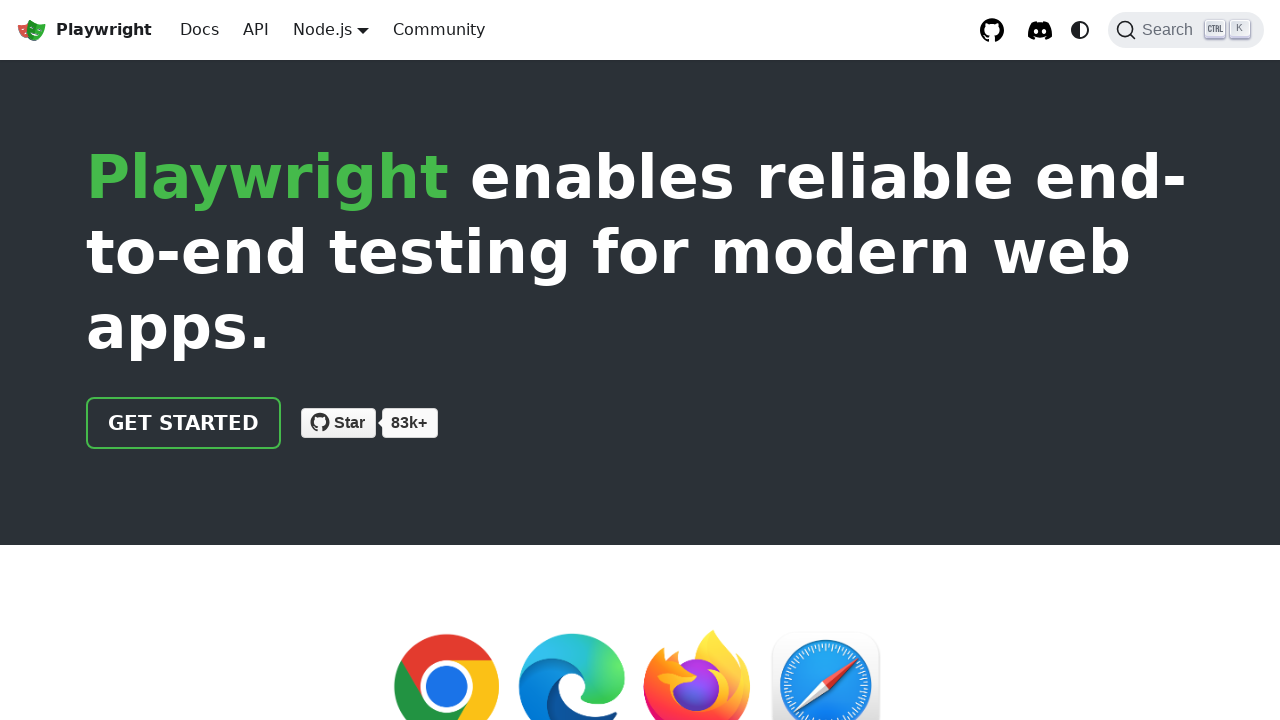

Clicked 'Get Started' link at (184, 423) on text=Get Started
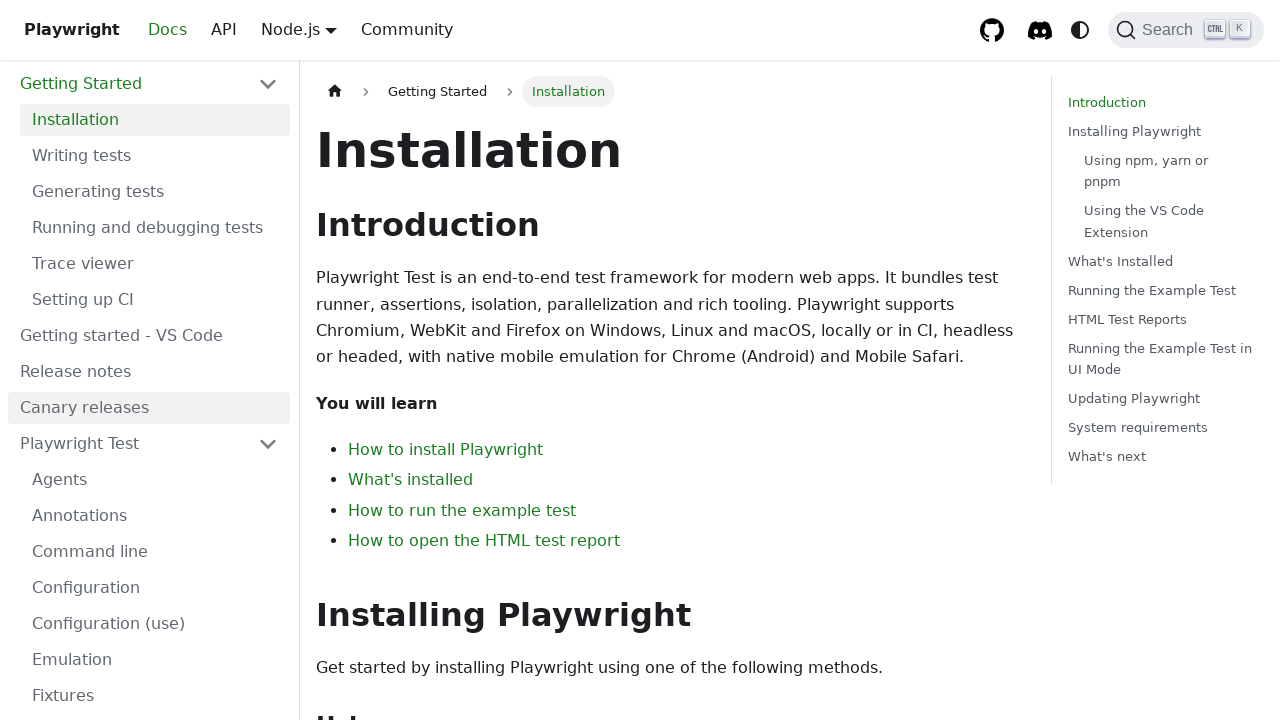

Intro page loaded with 'System requirements' section visible
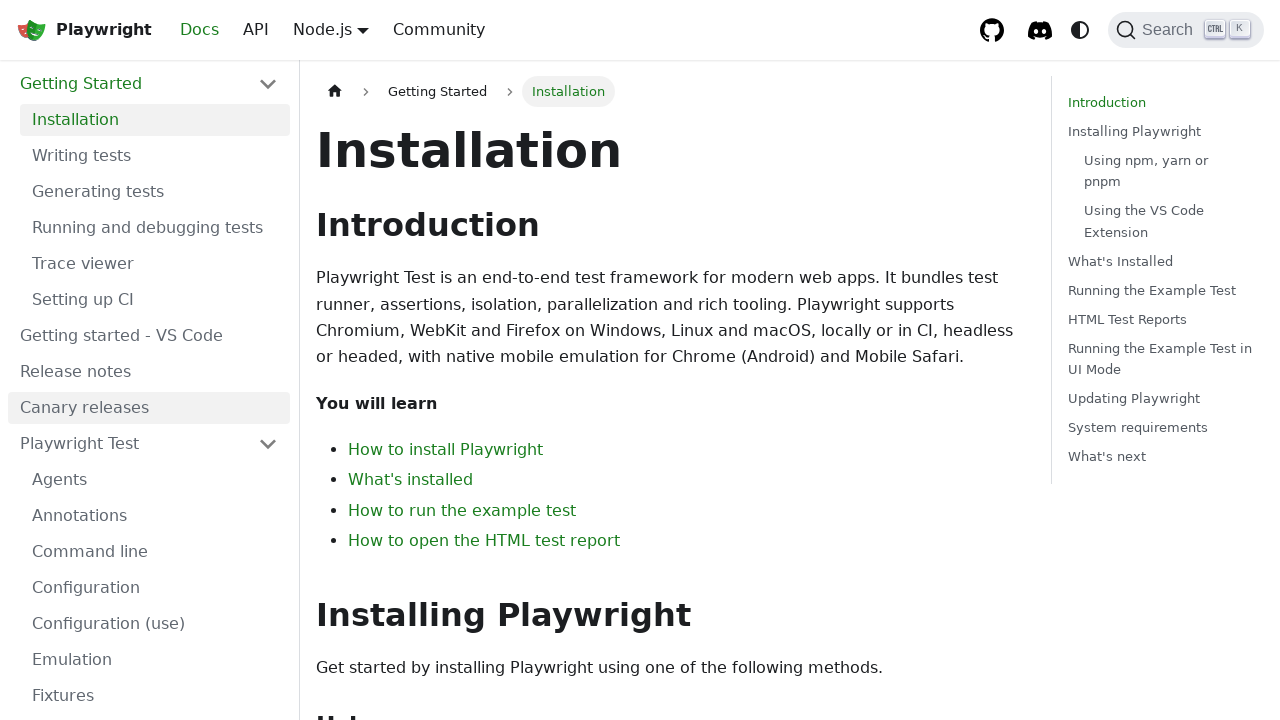

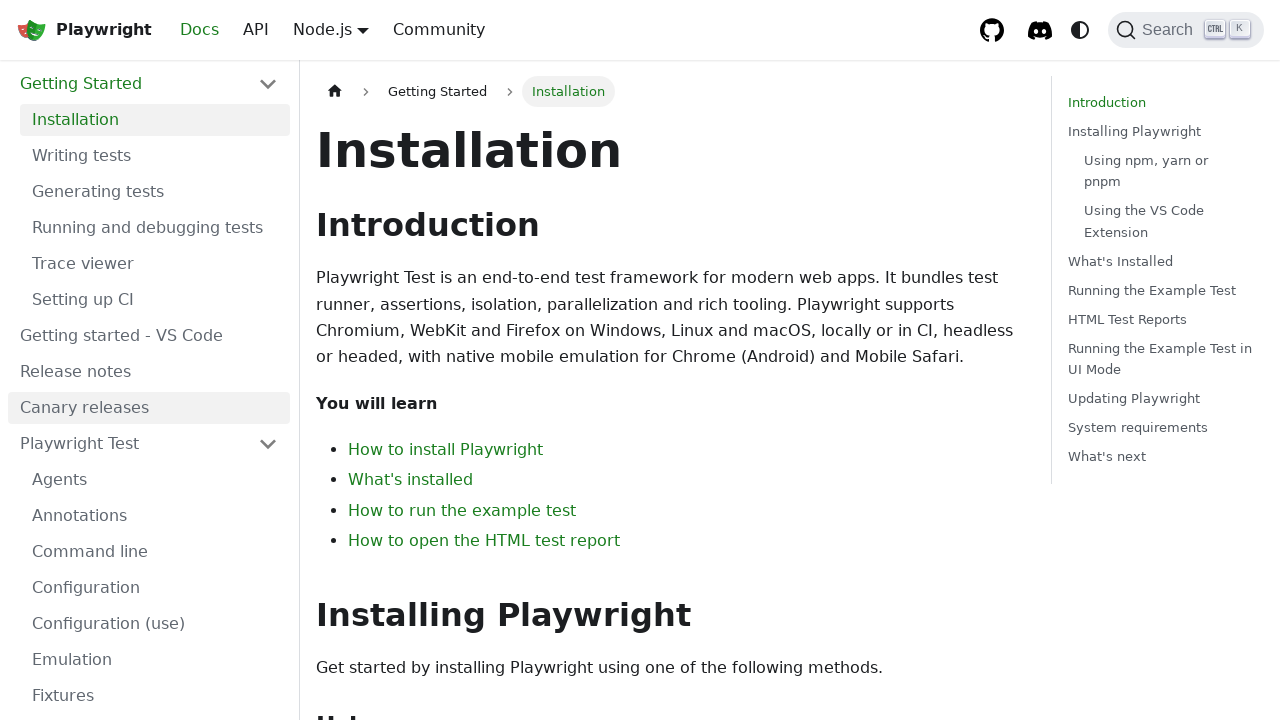